Tests various form controls including radio buttons, autocomplete, dropdowns, checkboxes, and alert dialogs on a practice automation page

Starting URL: https://www.rahulshettyacademy.com/AutomationPractice/

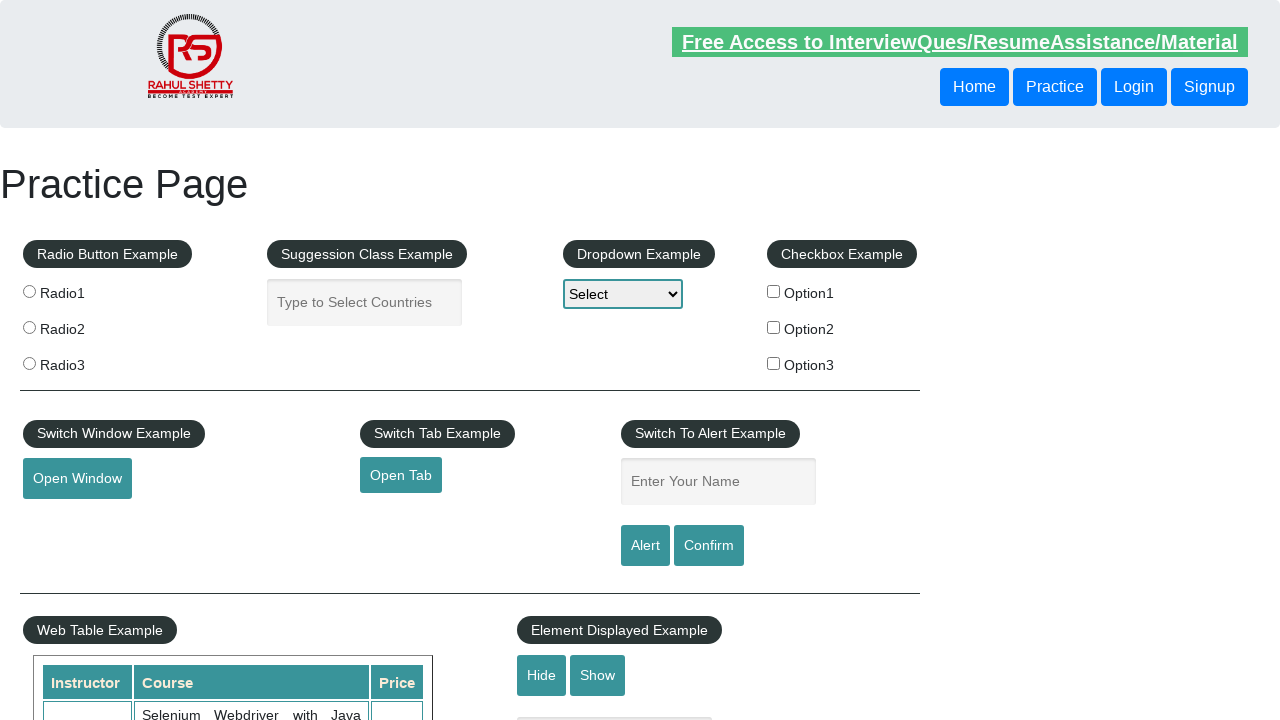

Clicked radio button 1 at (29, 291) on [value='radio1']
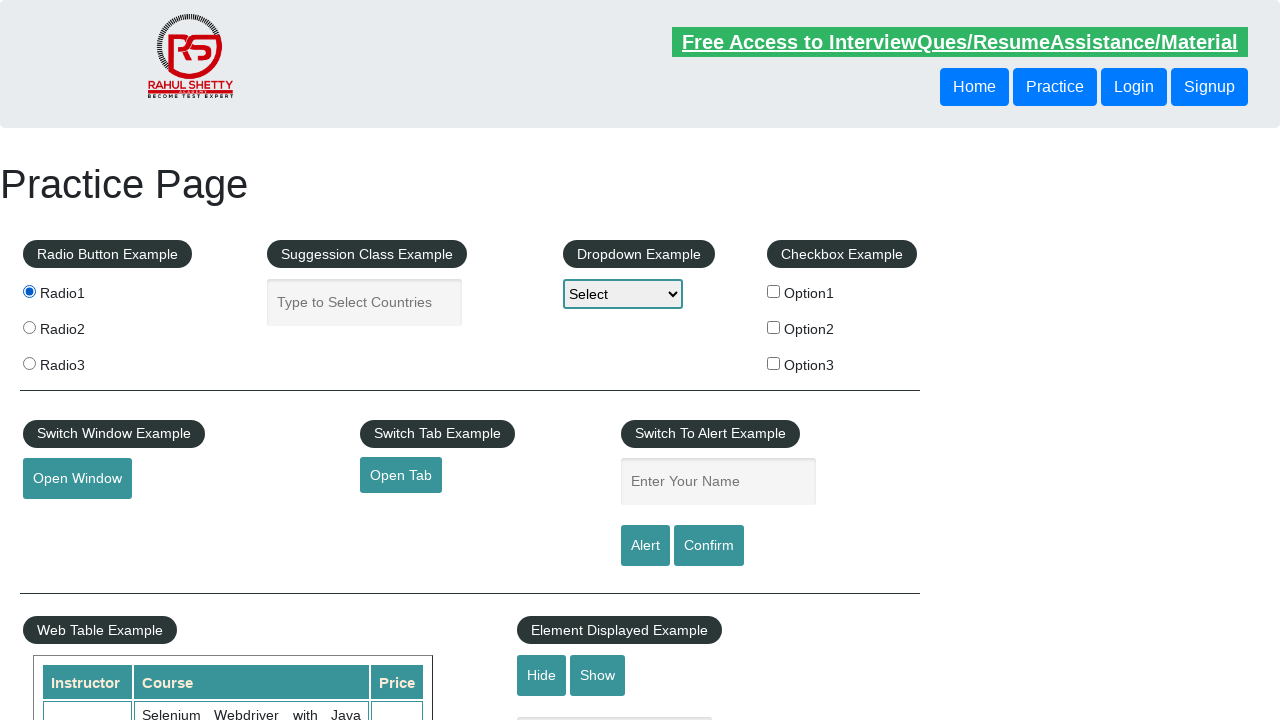

Clicked radio button 2 at (29, 327) on (//input[@value='radio2'])
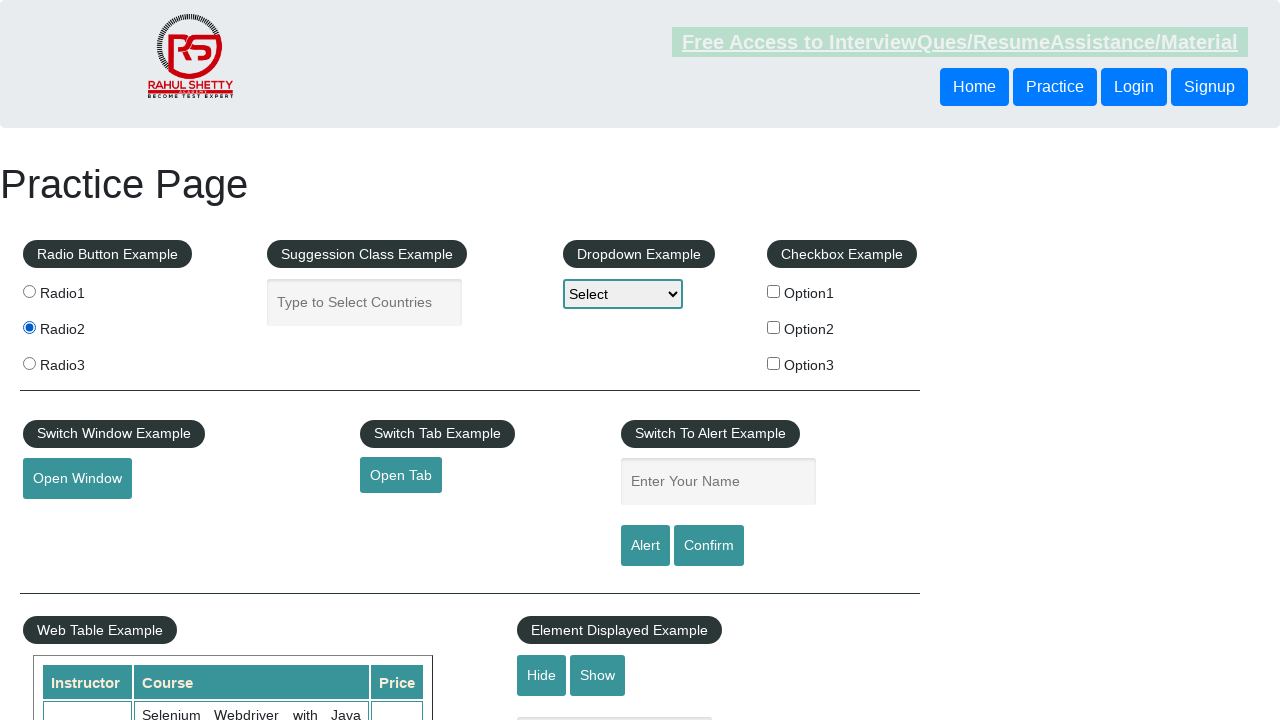

Clicked radio button 3 at (29, 363) on [value='radio3']
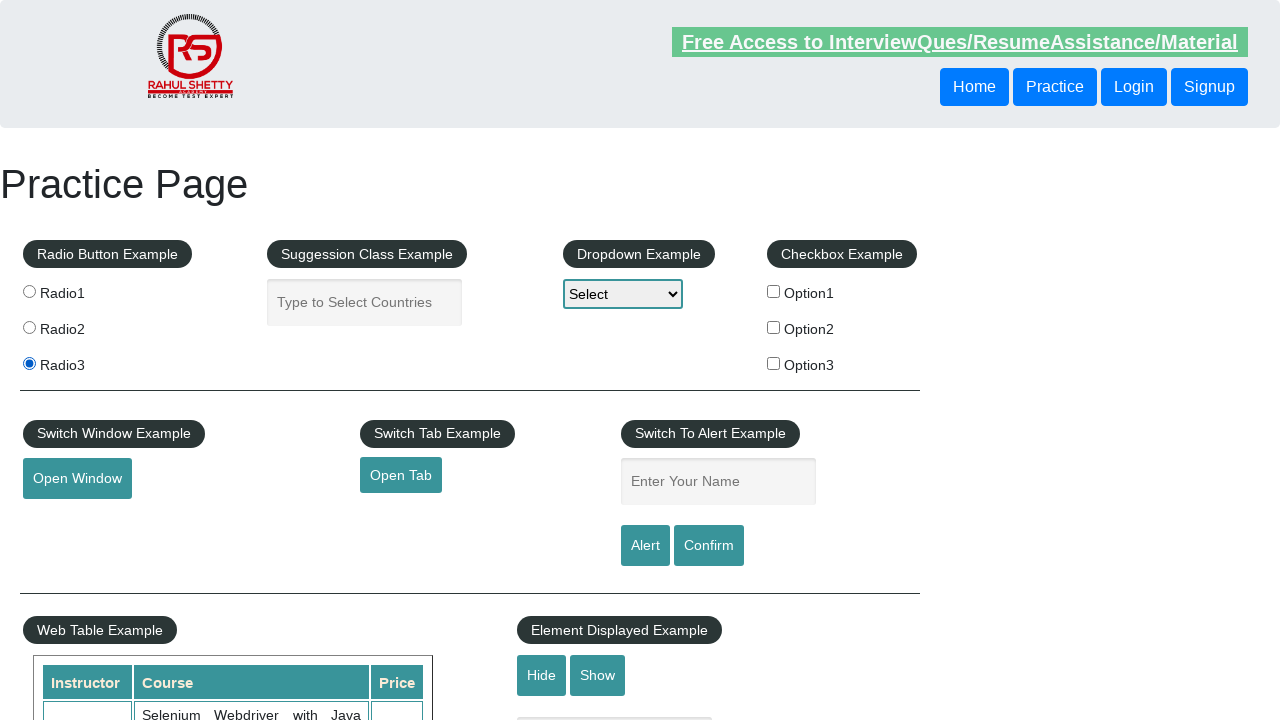

Filled autocomplete field with 'India' on #autocomplete
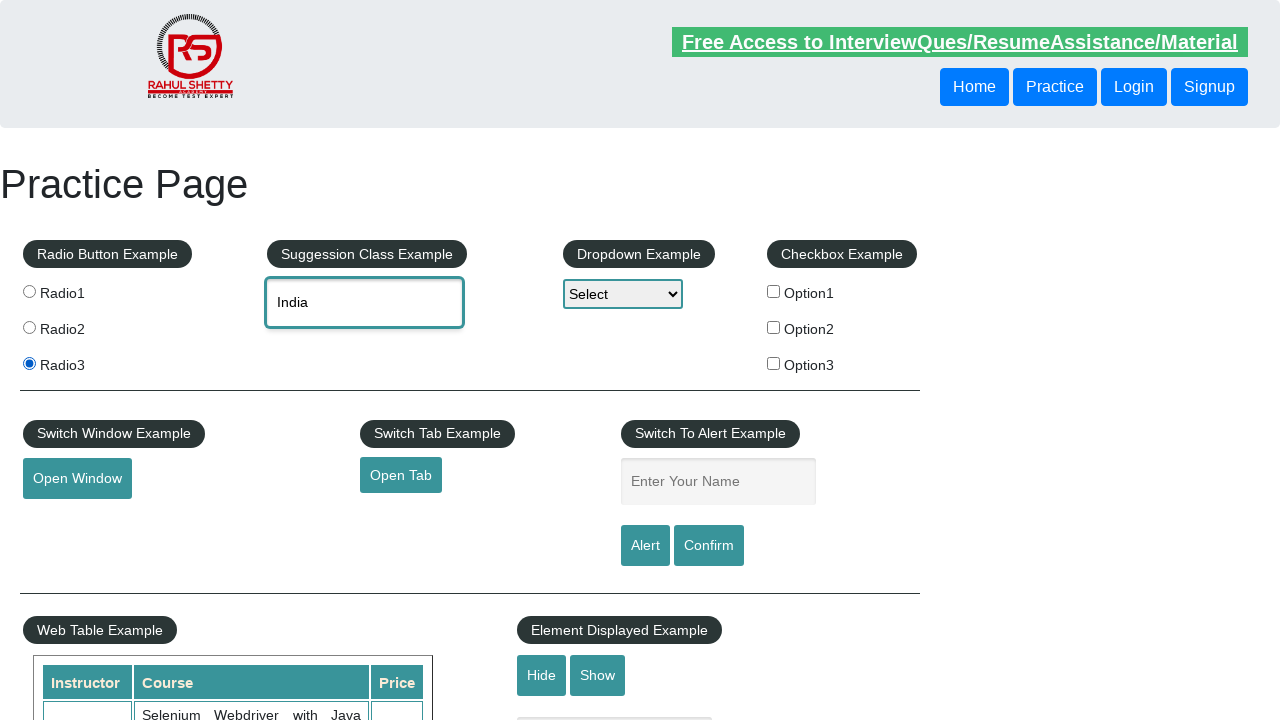

Autocomplete dropdown options appeared
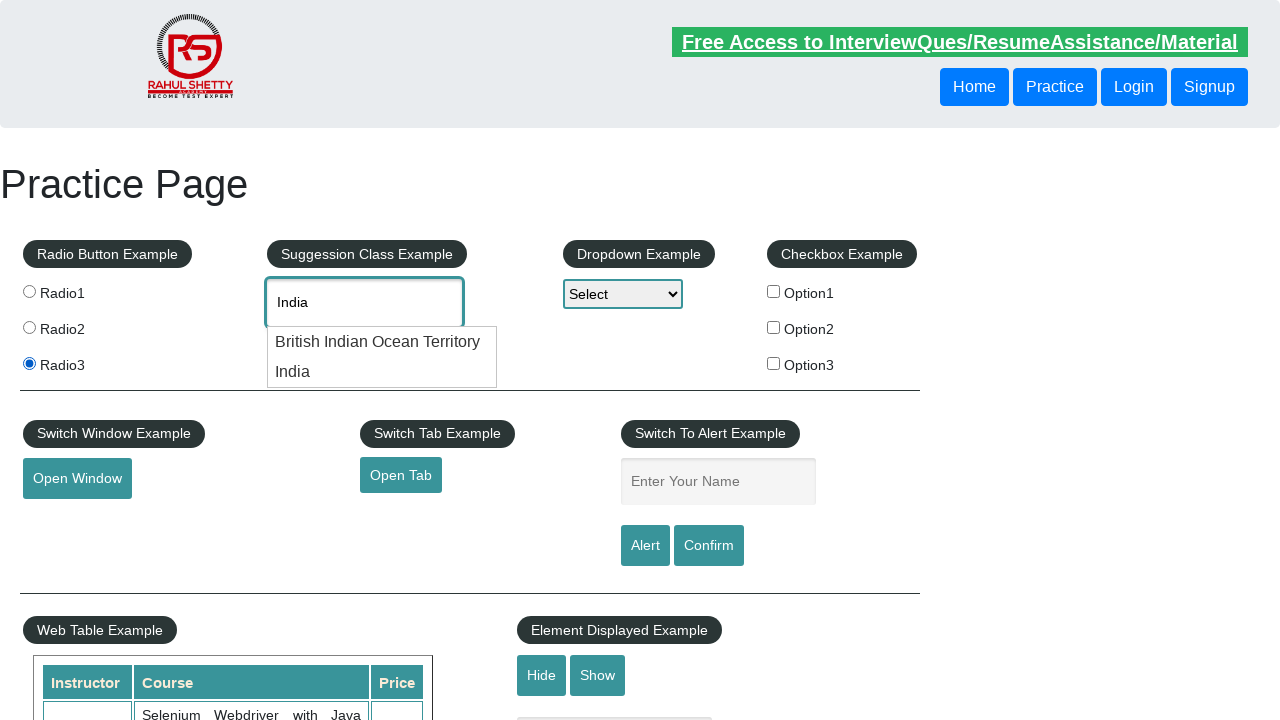

Selected 'India' from autocomplete options at (382, 342) on li[class='ui-menu-item'] div >> nth=0
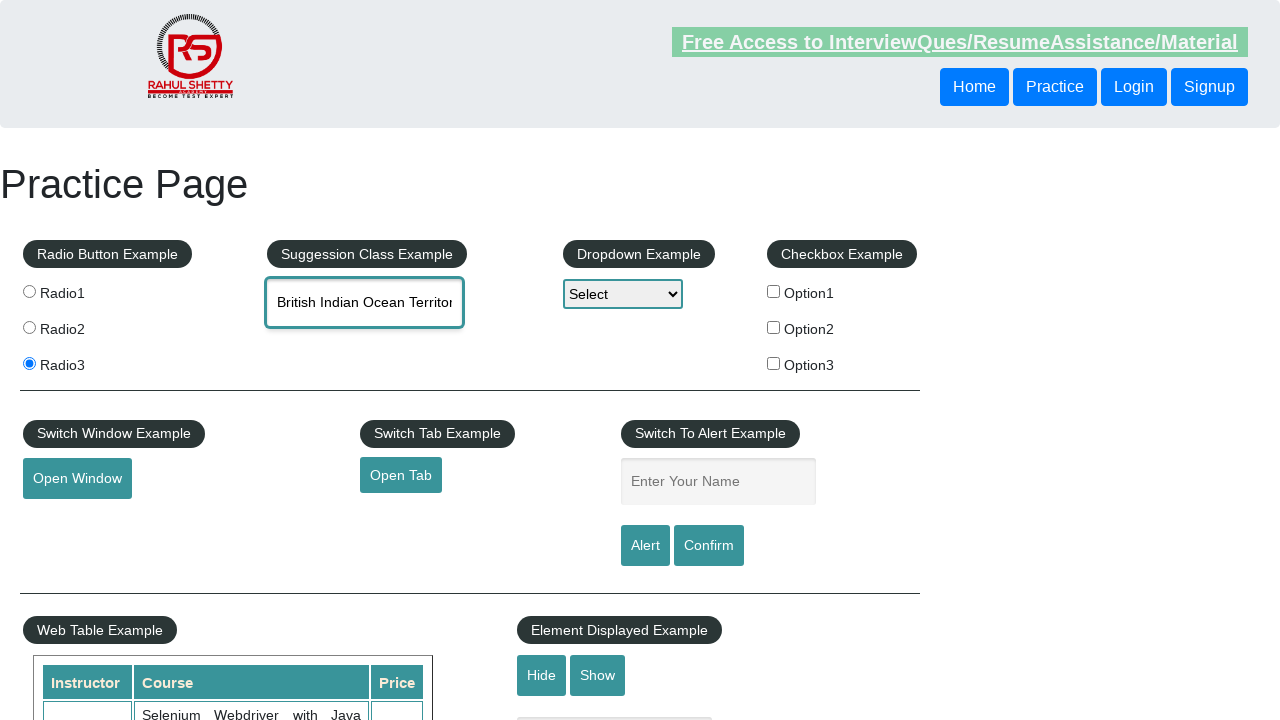

Clicked dropdown menu at (623, 294) on #dropdown-class-example
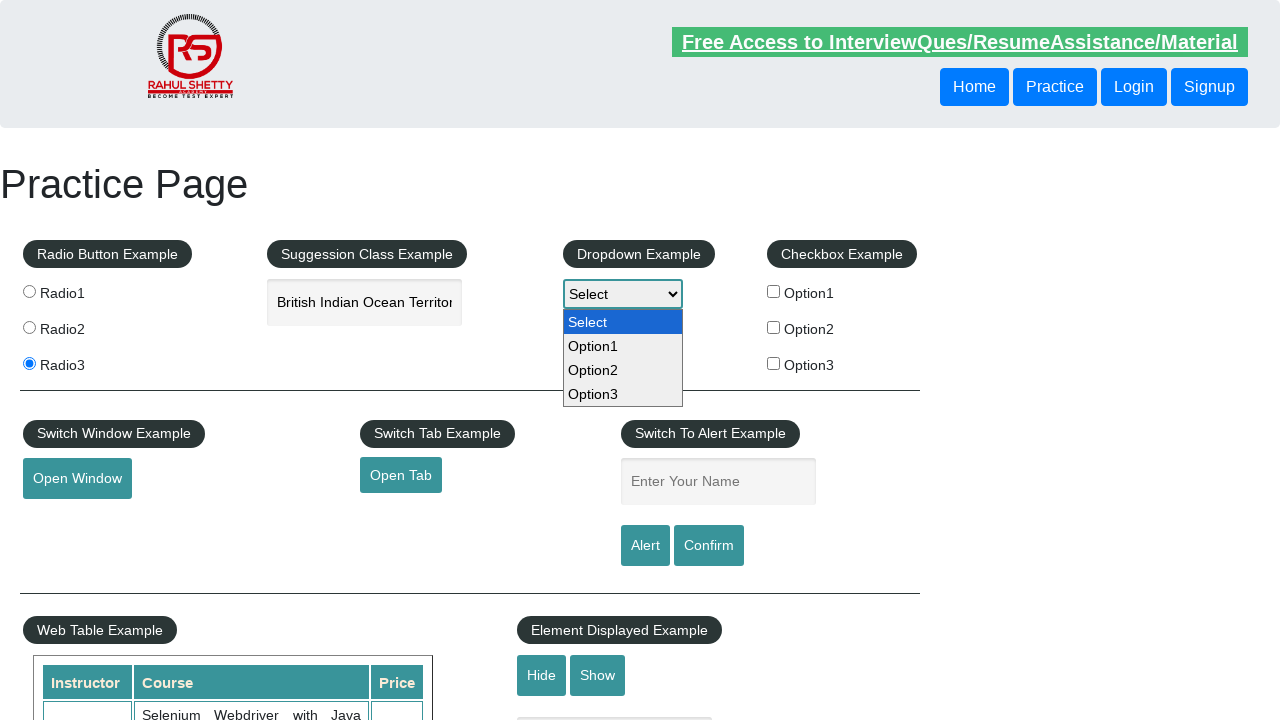

Selected 'Option1' from dropdown on #dropdown-class-example
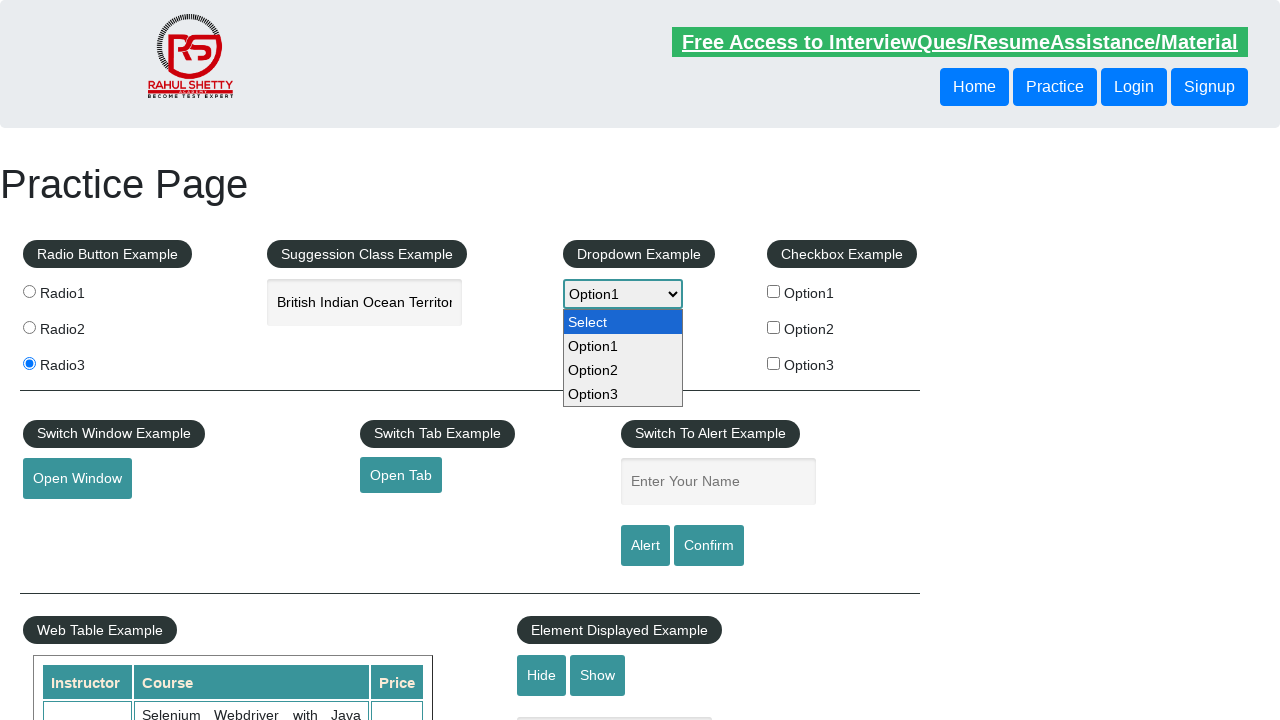

Selected dropdown option at index 2 on #dropdown-class-example
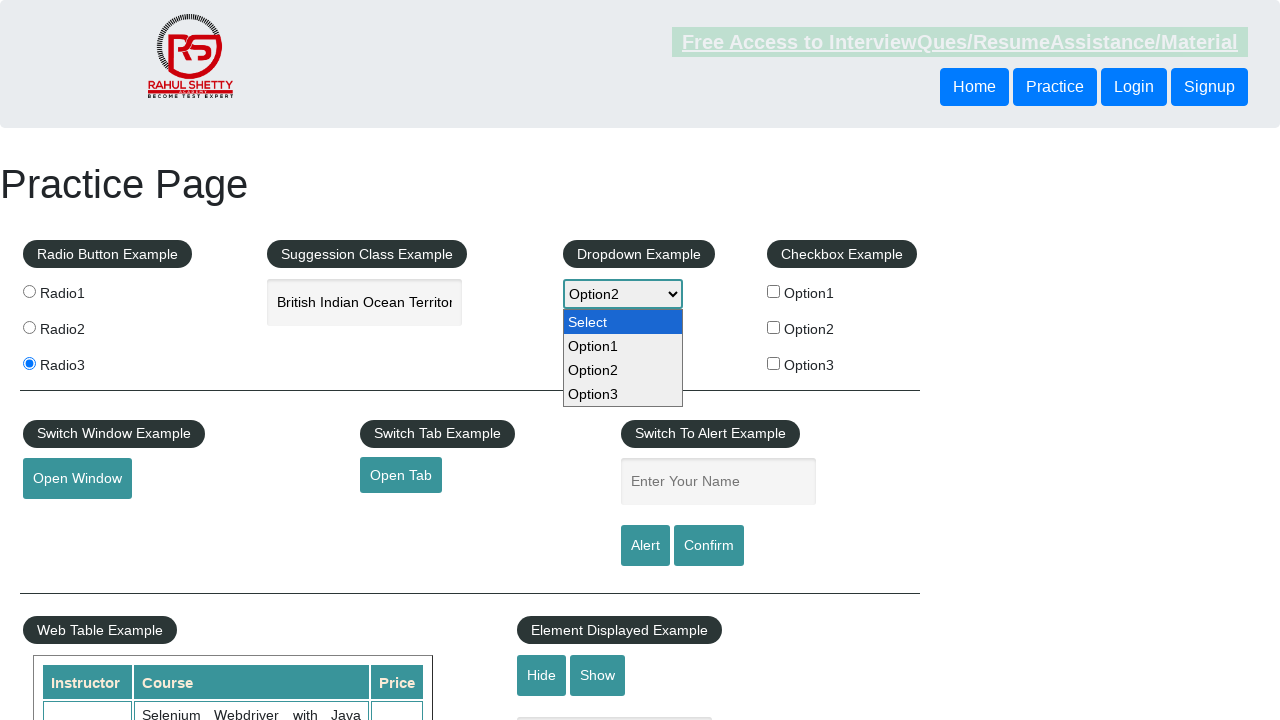

Selected 'Option3' from dropdown on #dropdown-class-example
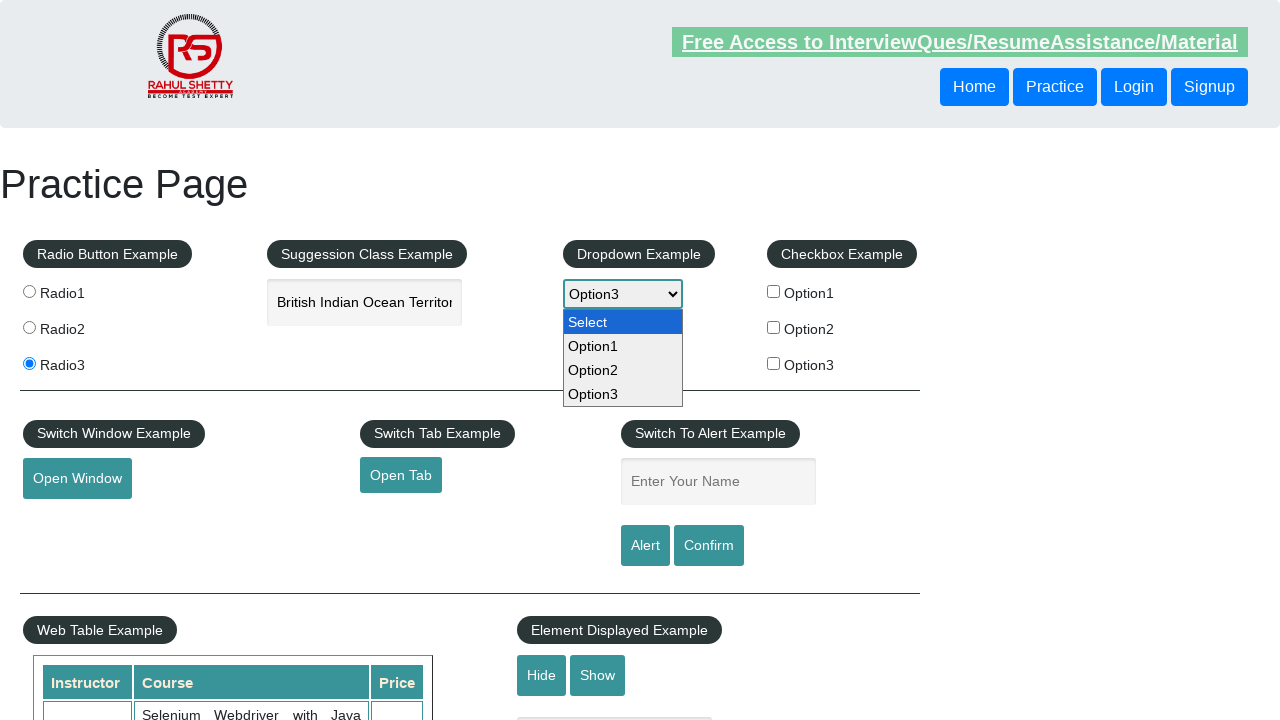

Clicked checkbox option 1 at (774, 291) on #checkBoxOption1
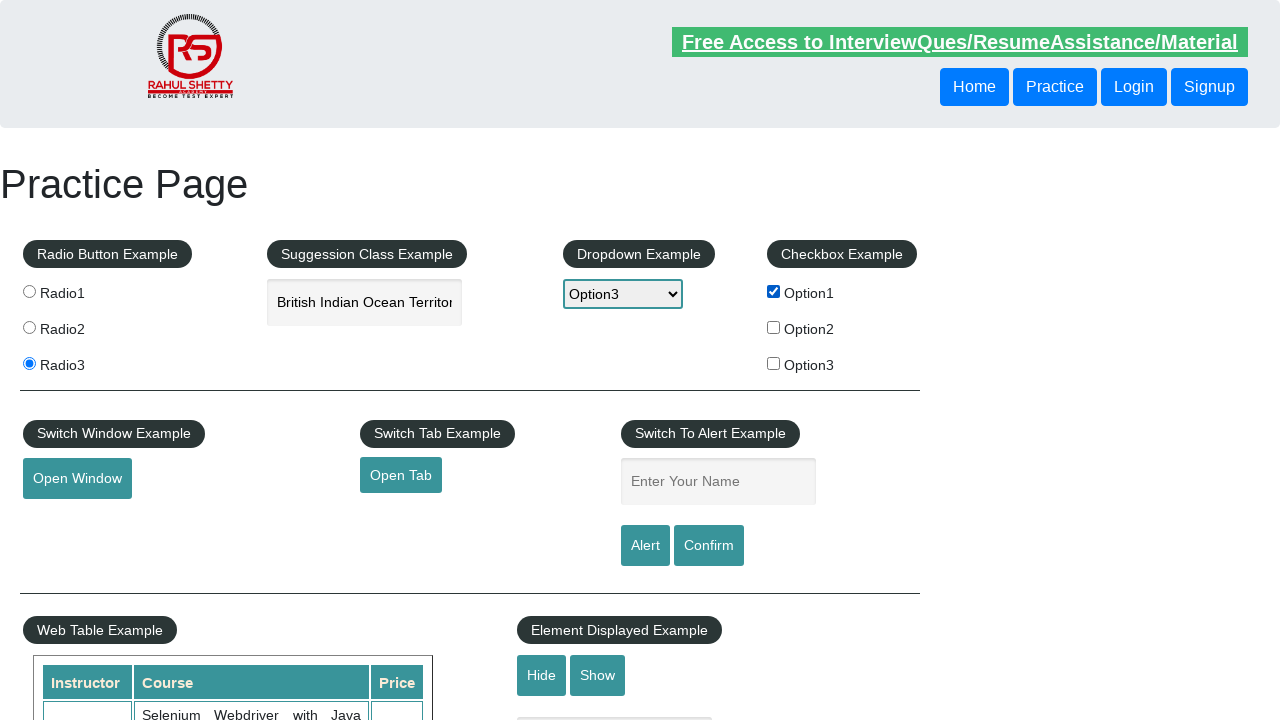

Clicked checkbox option 2 at (774, 327) on #checkBoxOption2
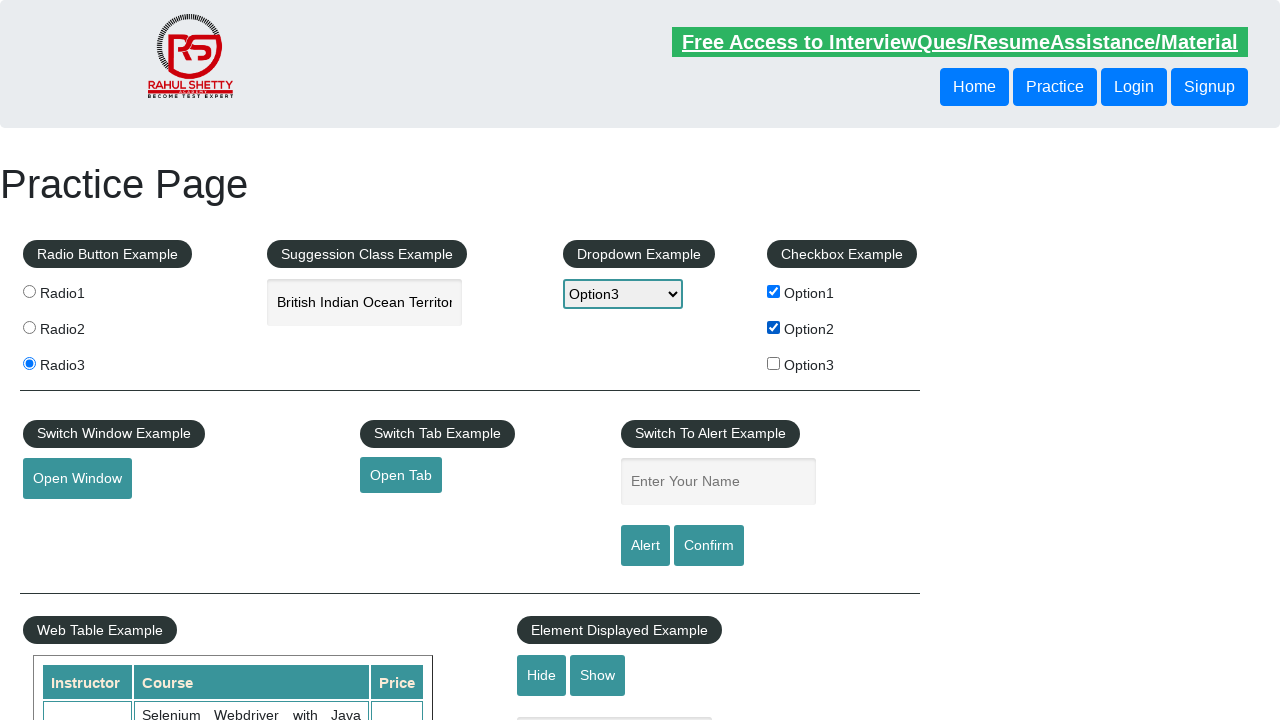

Filled name field with 'swati' on #name
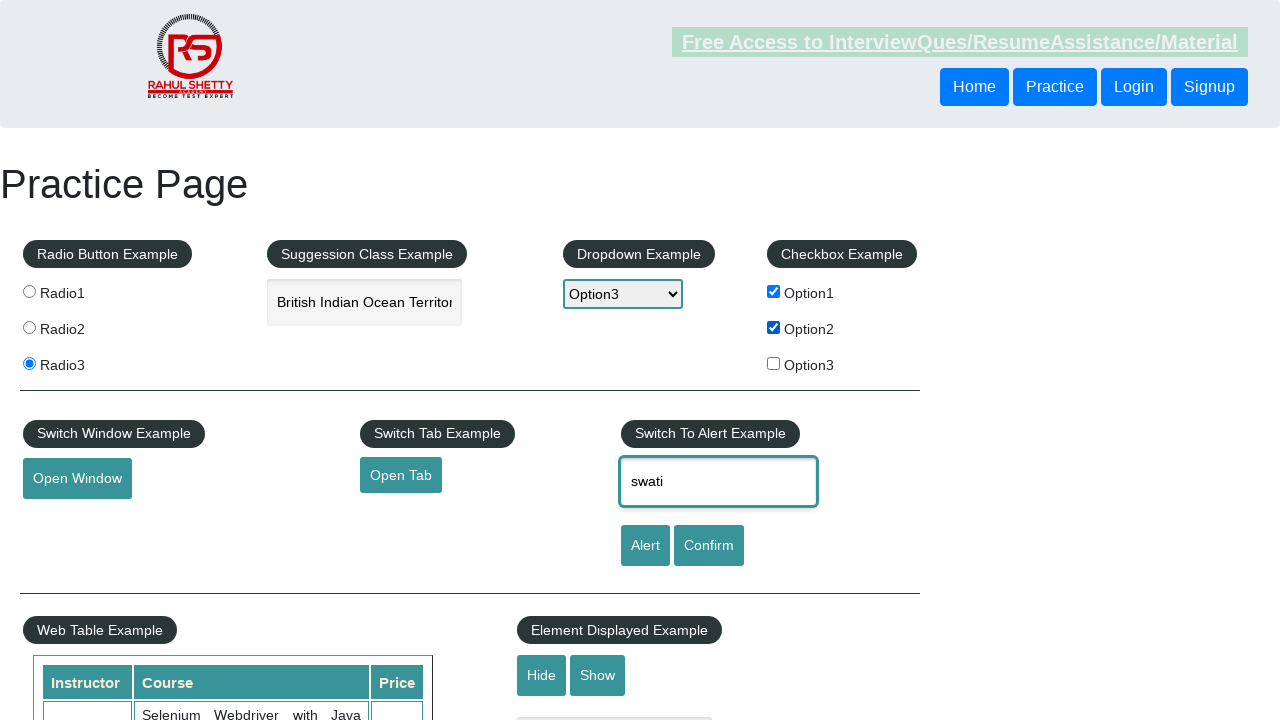

Clicked alert button and accepted alert dialog at (645, 546) on #alertbtn
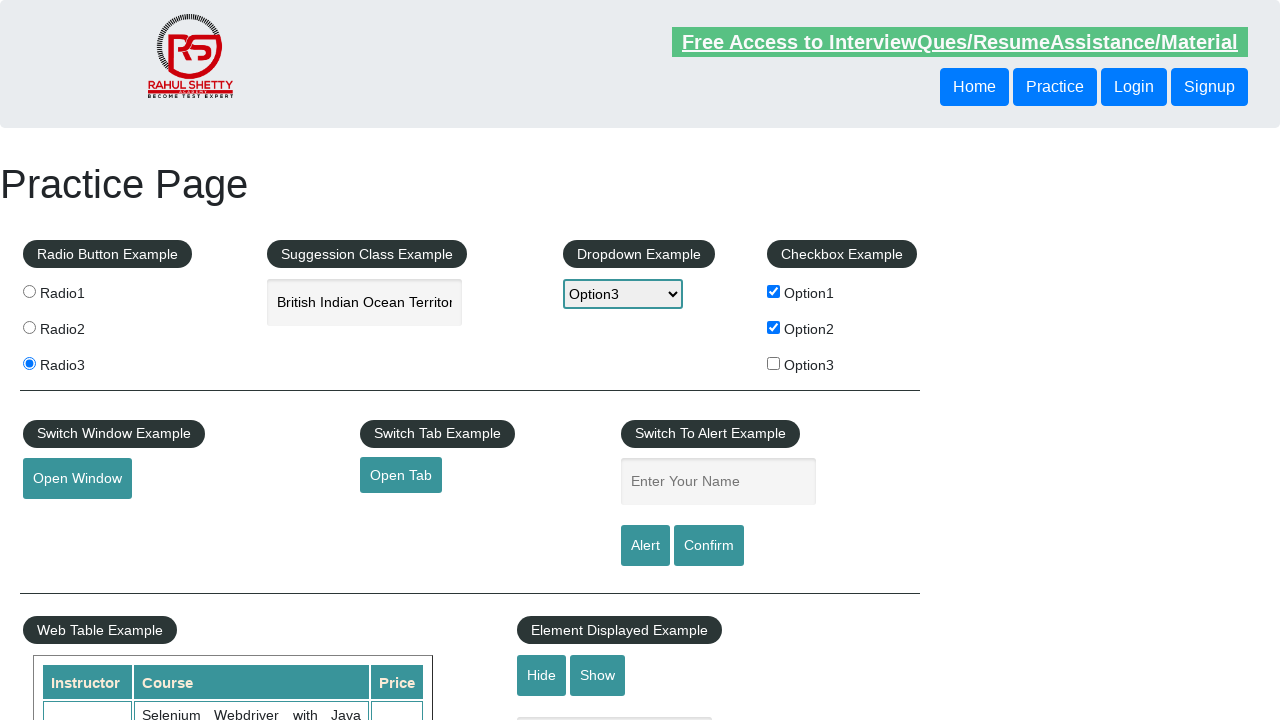

Clicked confirm button and dismissed confirmation dialog at (709, 546) on #confirmbtn
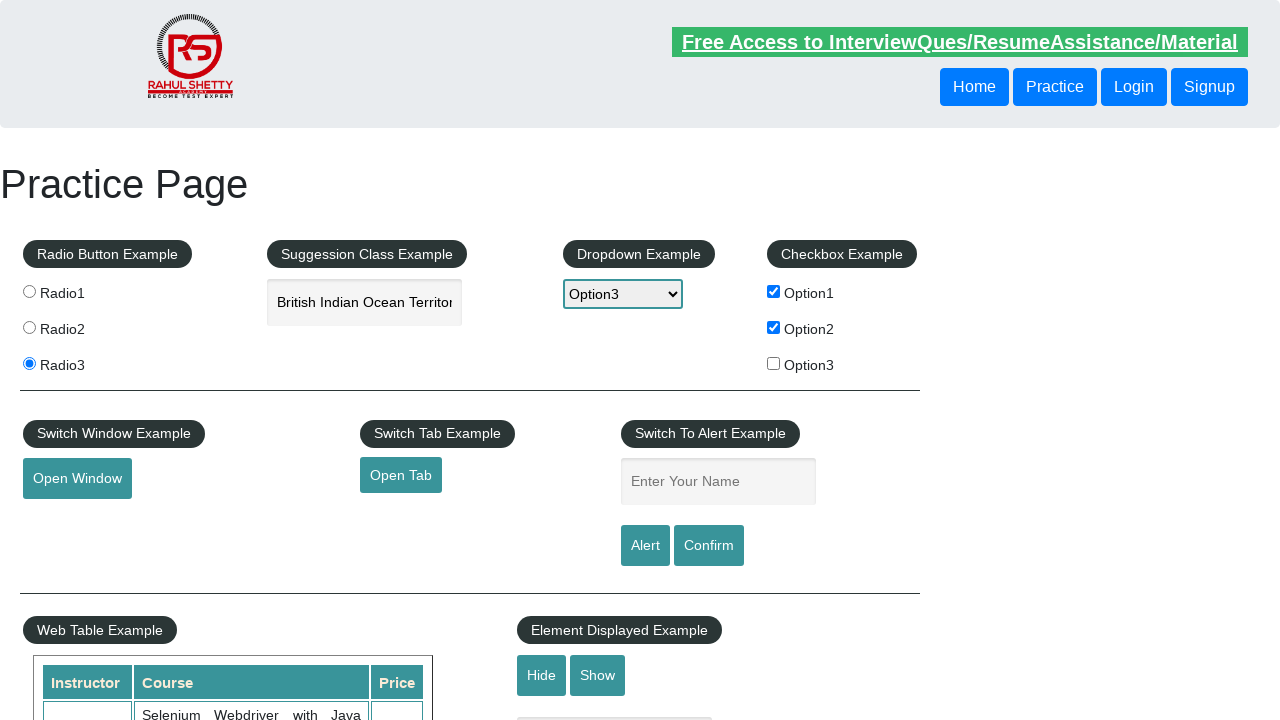

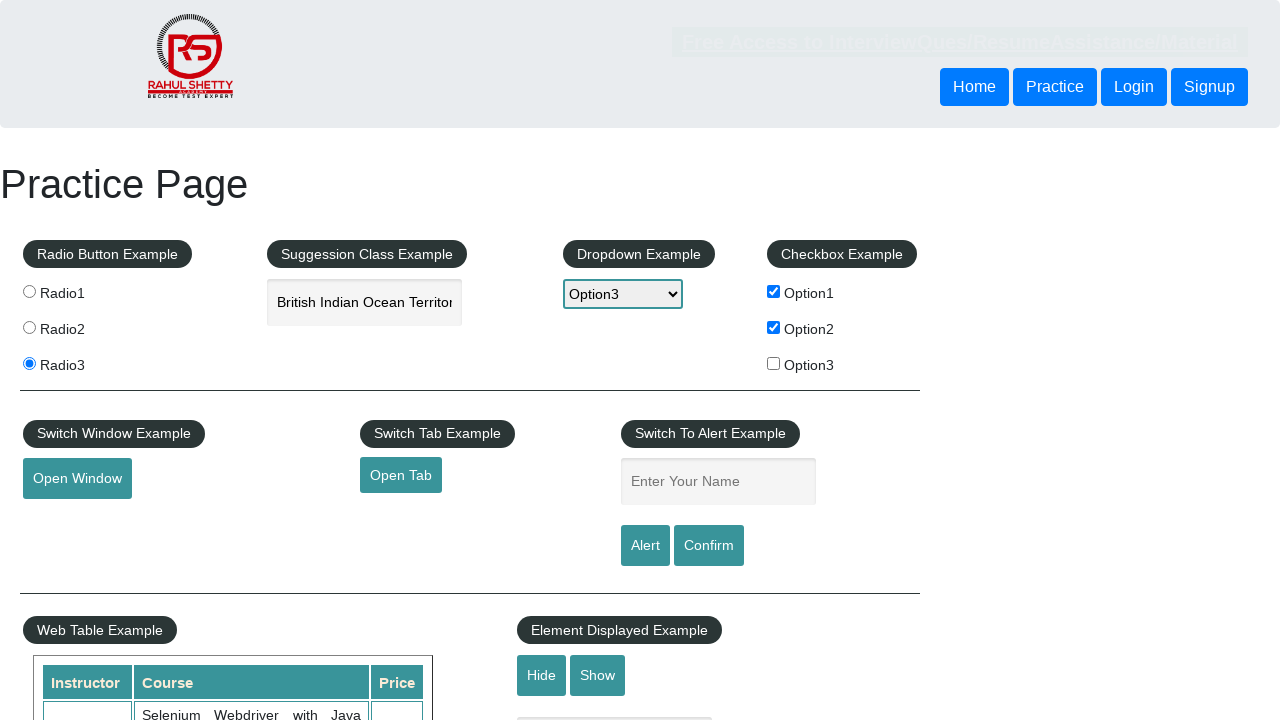